Tests drag and drop functionality by dragging column A to column B on a demo page, verifying the elements are displayed before performing the drag action.

Starting URL: https://loopcamp.vercel.app/drag-and-drop.html

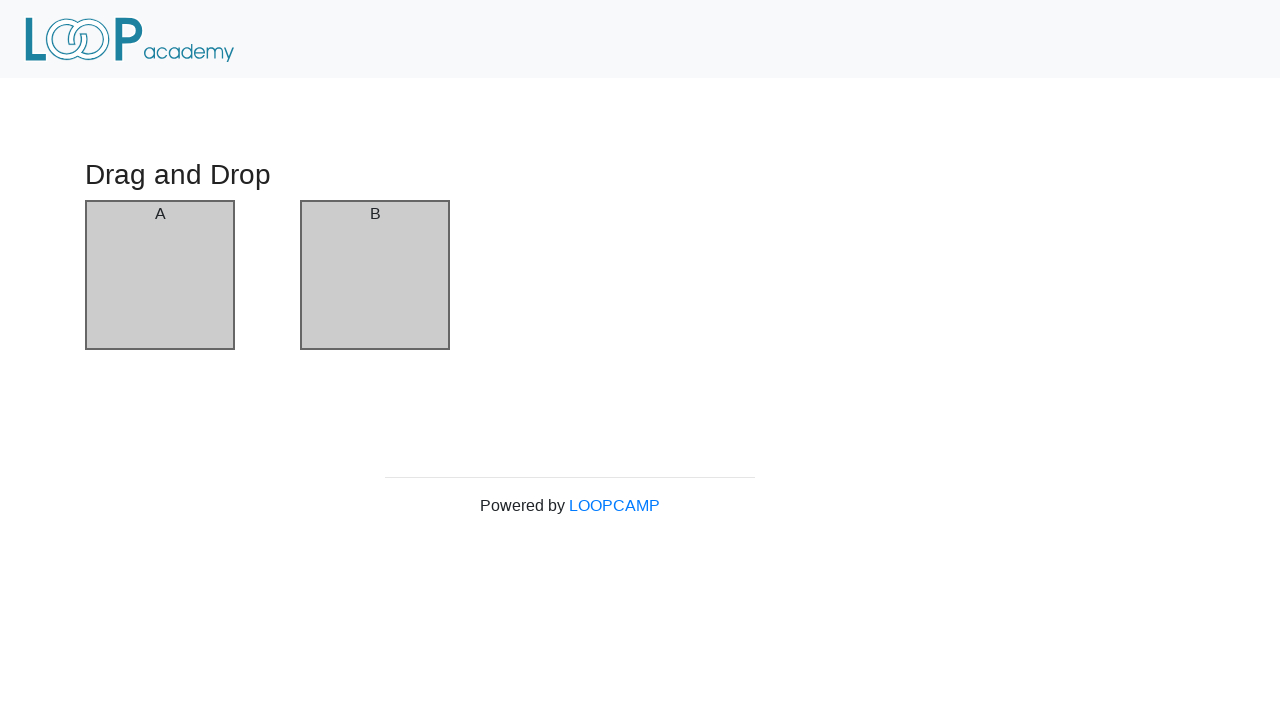

Waited for column A to become visible
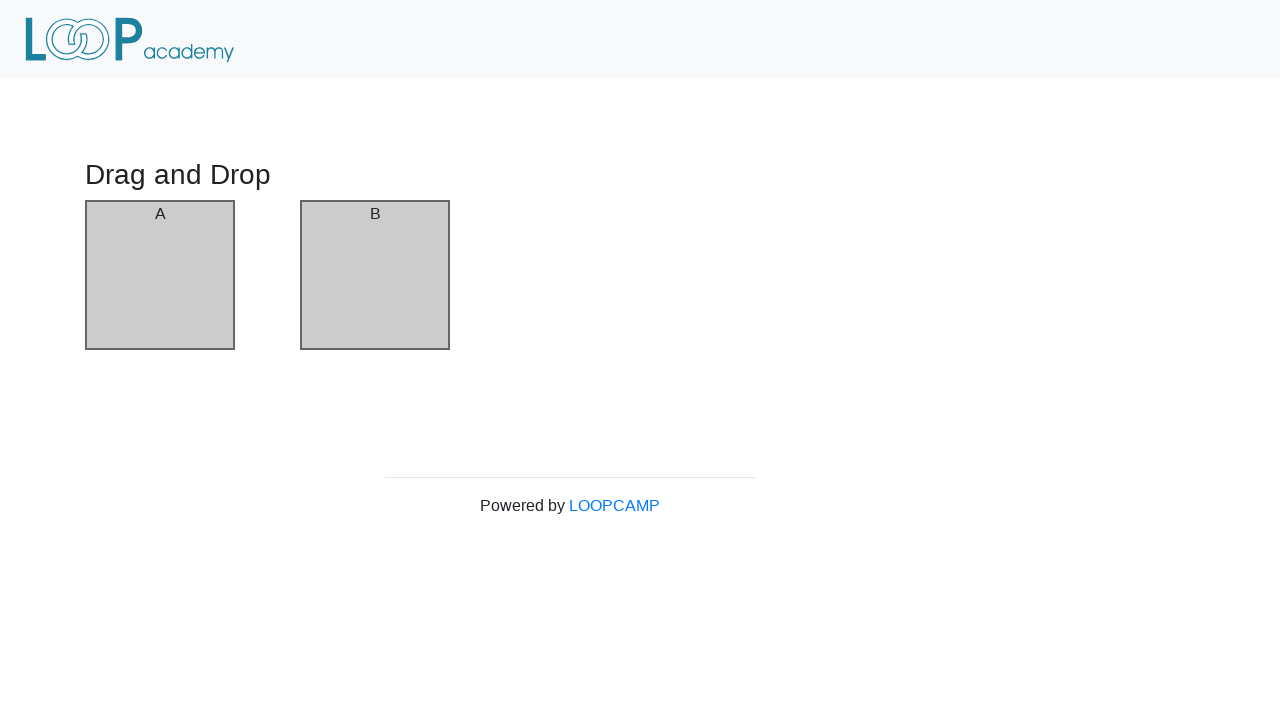

Waited for column B to become visible
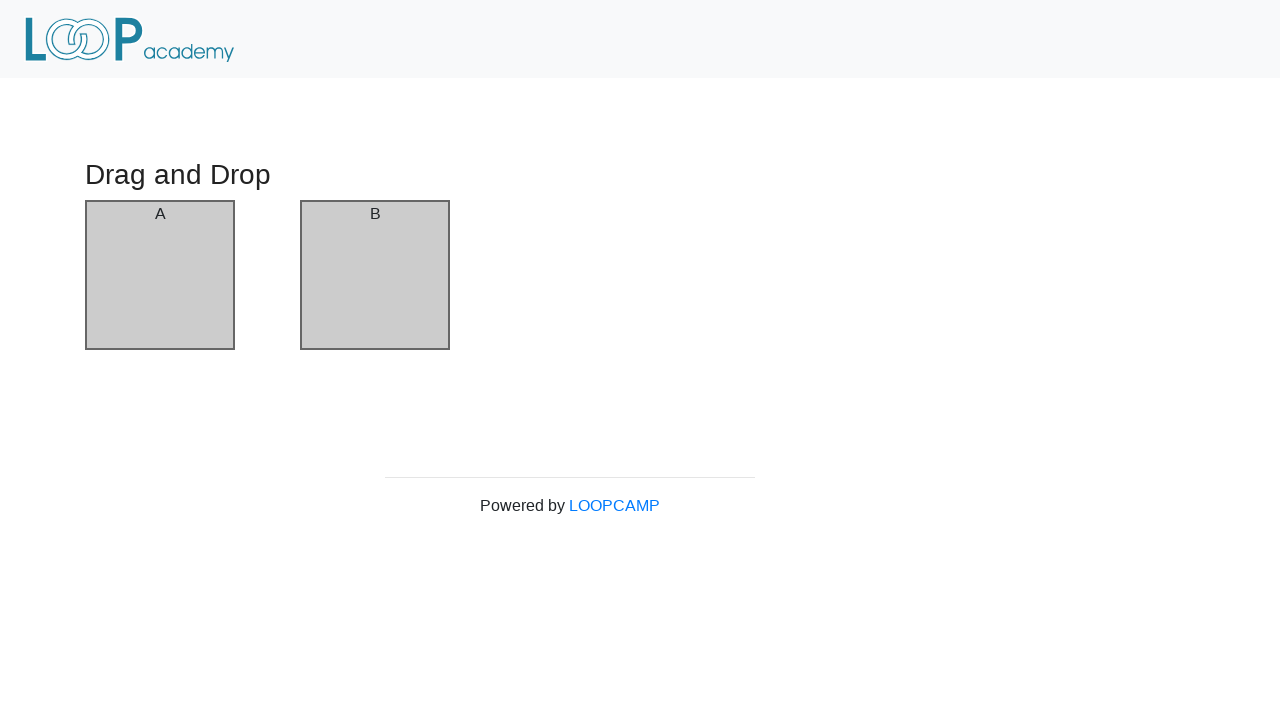

Located column A element
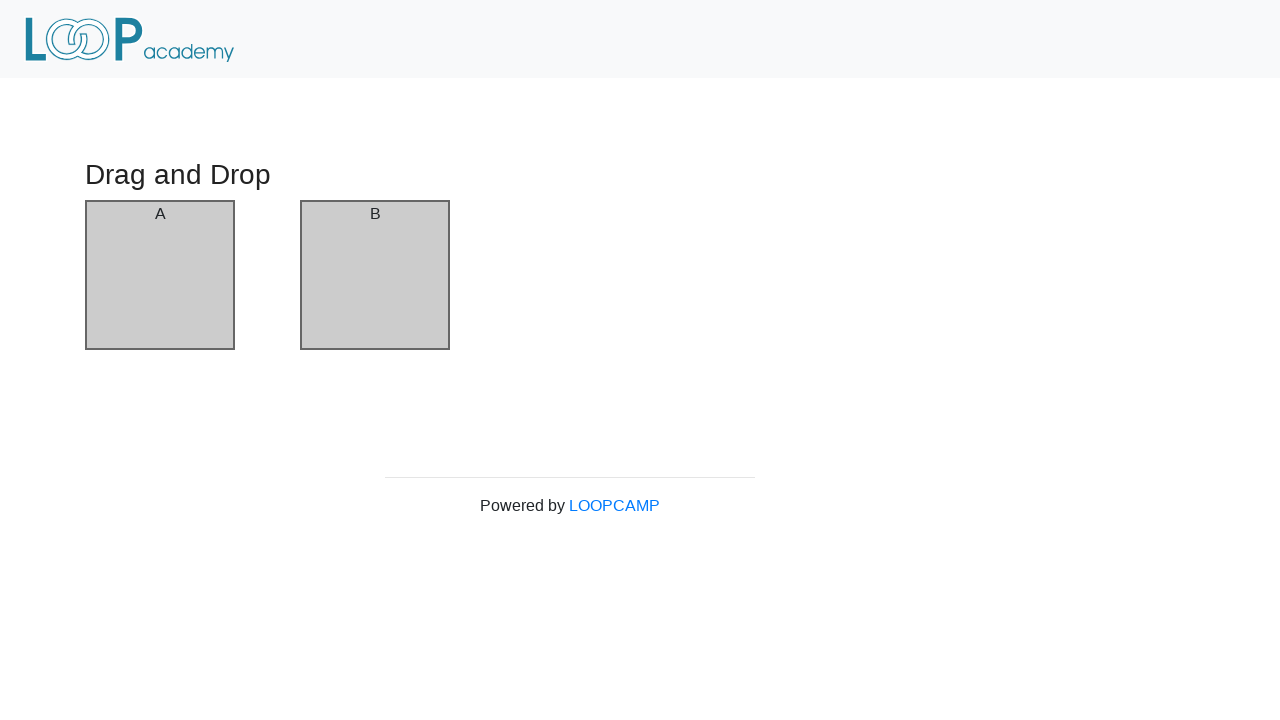

Located column B element
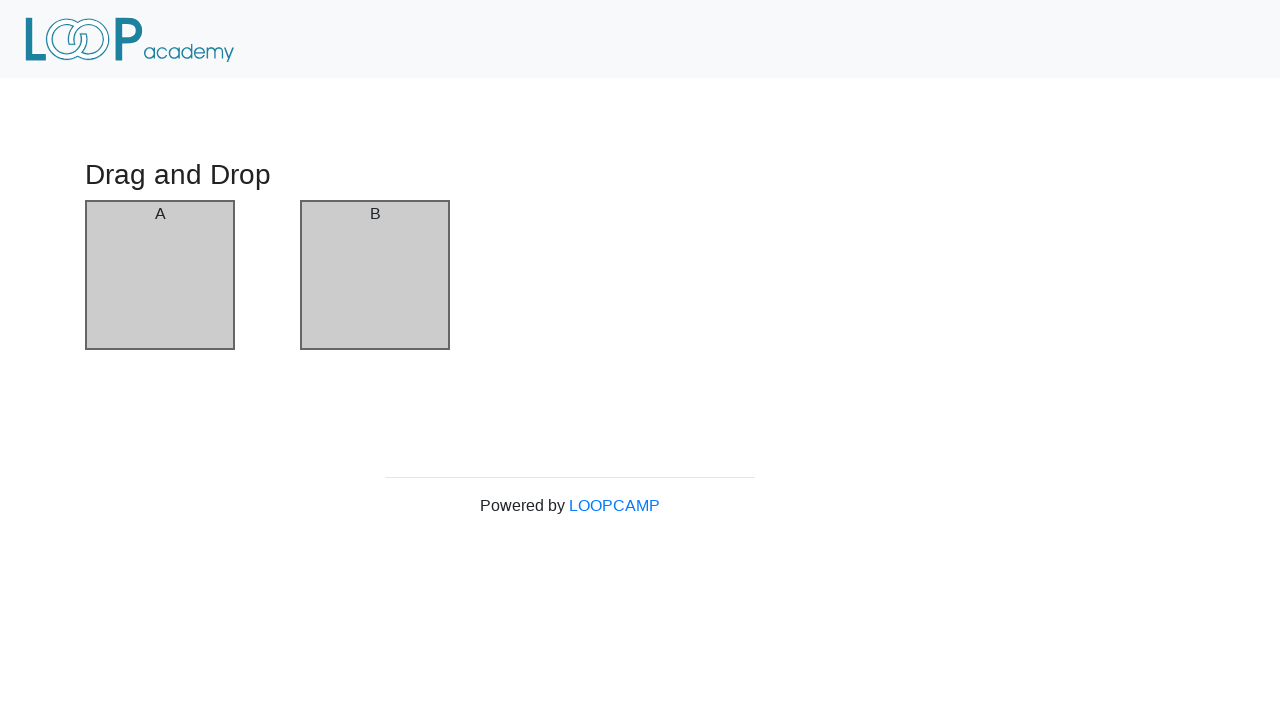

Dragged column A to column B at (375, 275)
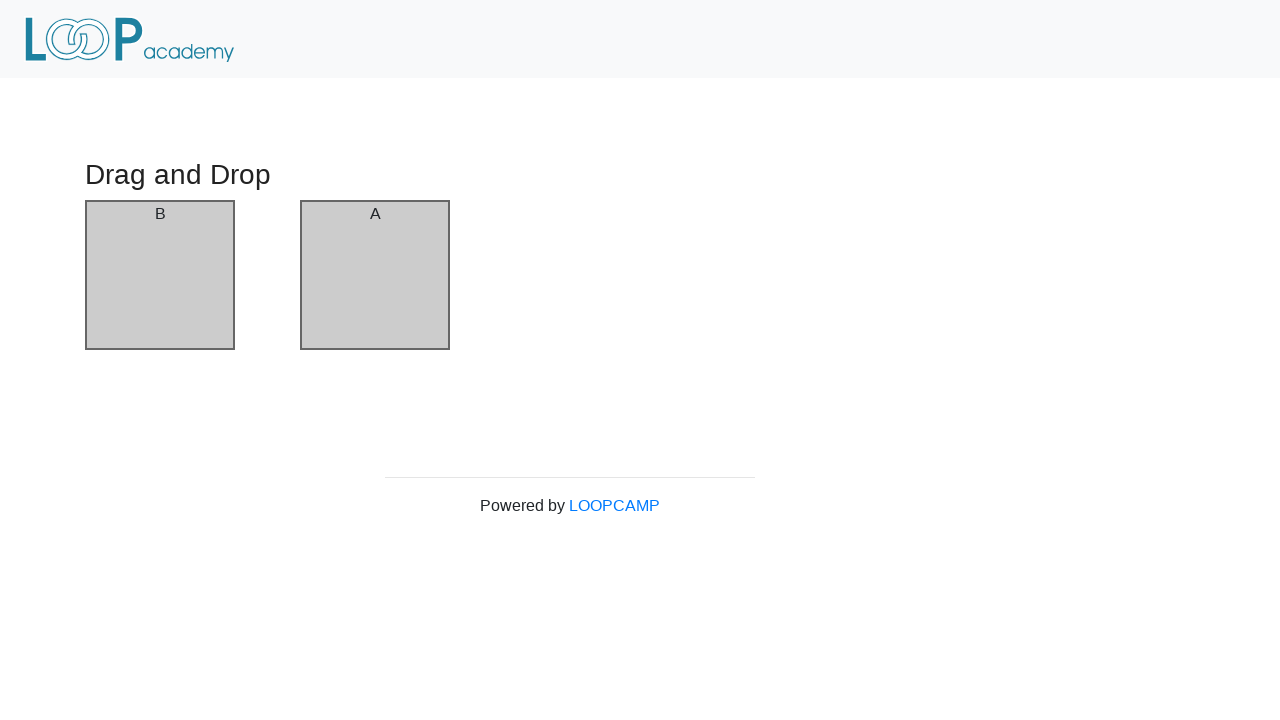

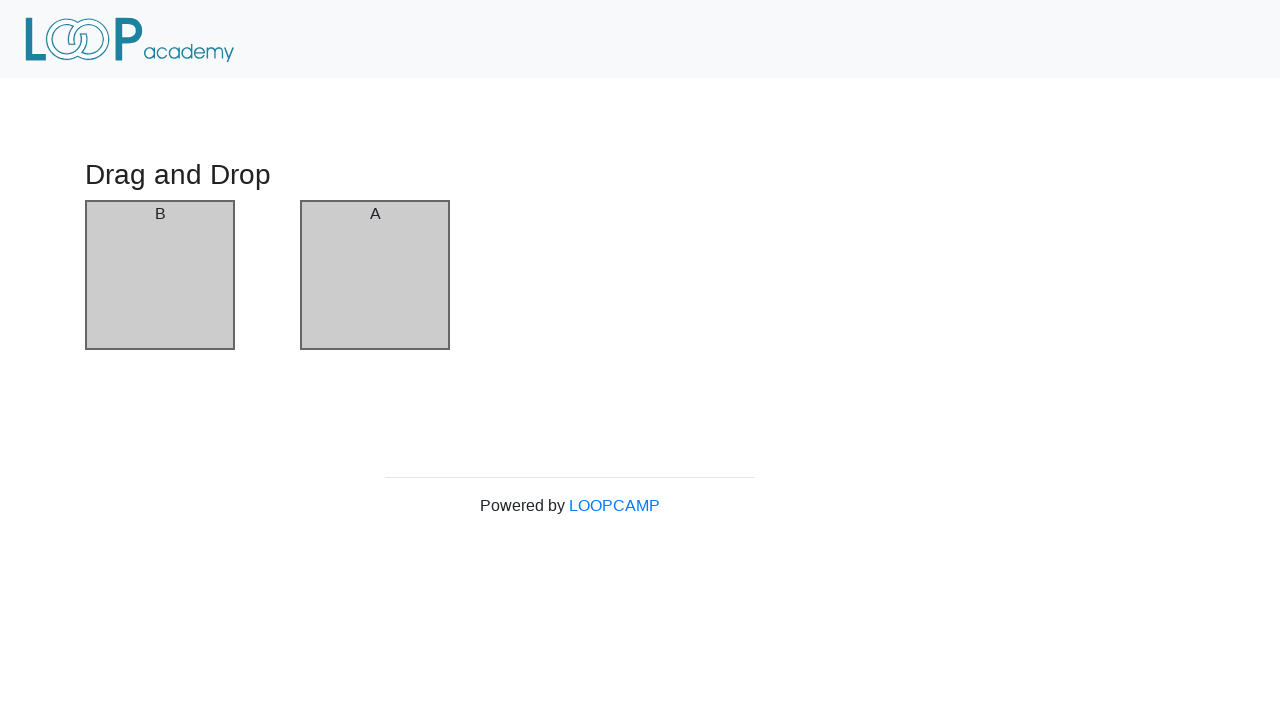